Tests clicking a simple button on a QA practice website to verify button interaction functionality

Starting URL: https://www.qa-practice.com/elements/button/simple

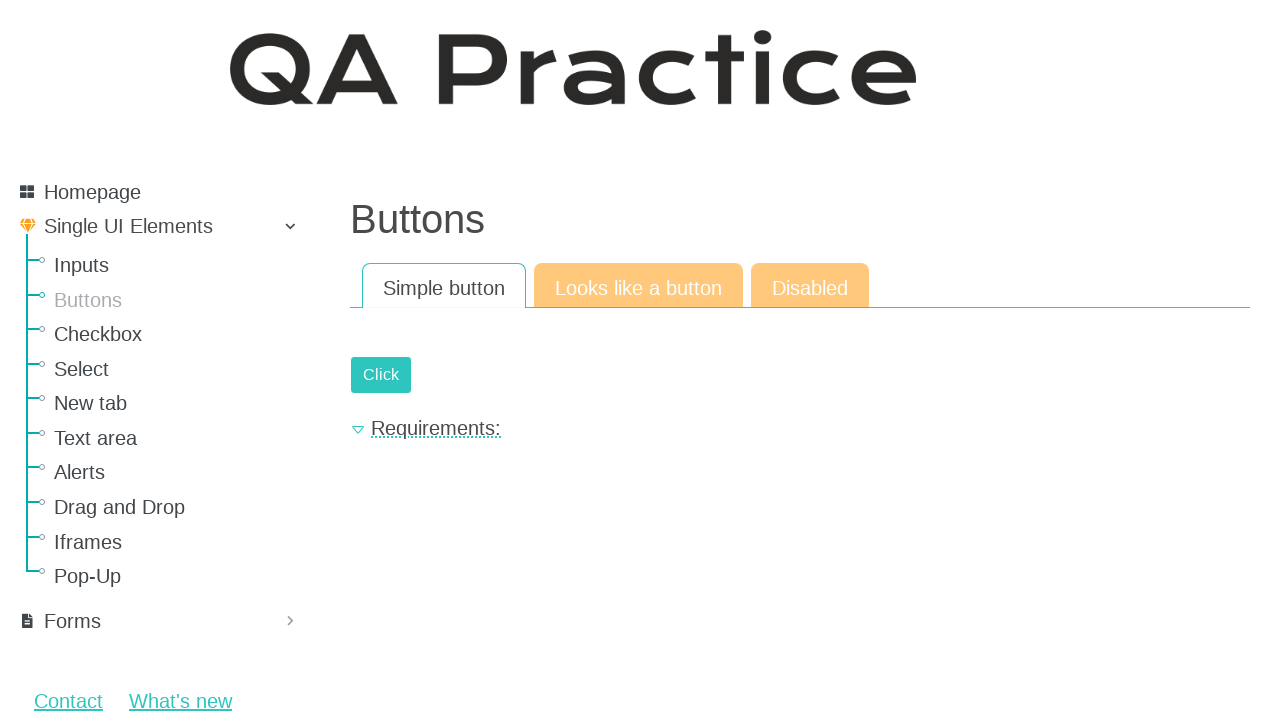

Clicked the simple button on QA practice website at (381, 375) on #submit-id-submit
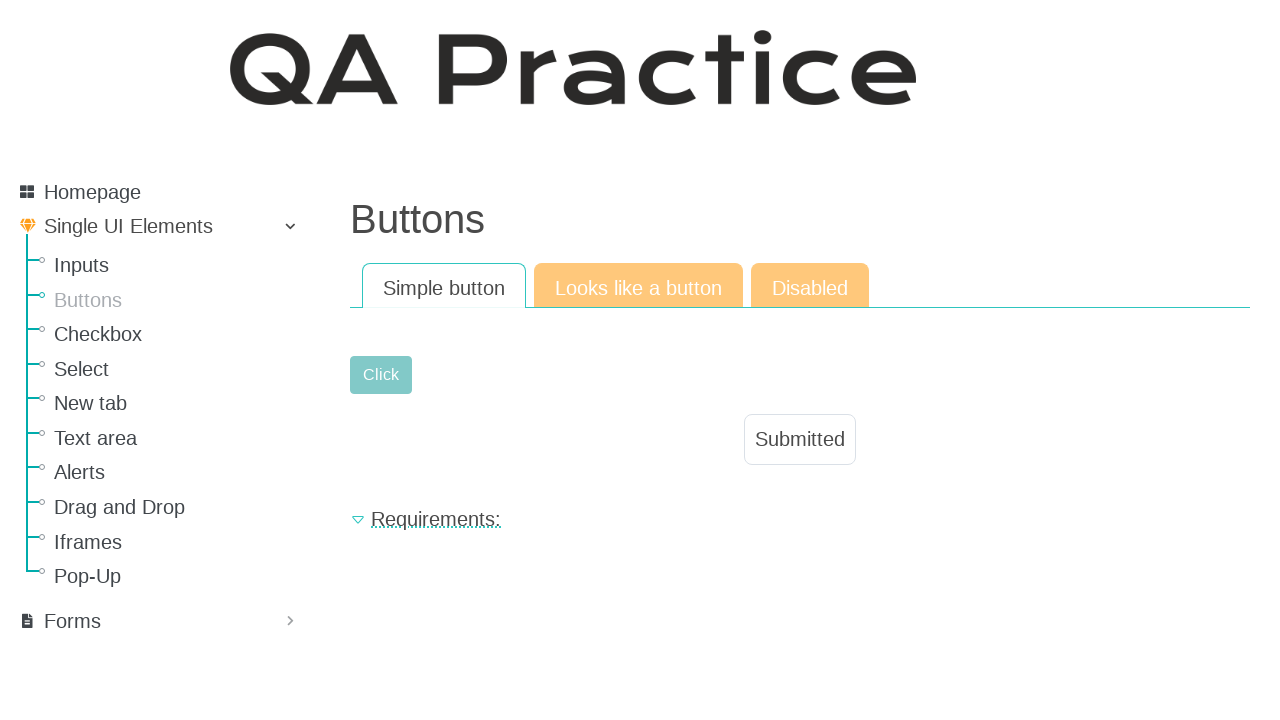

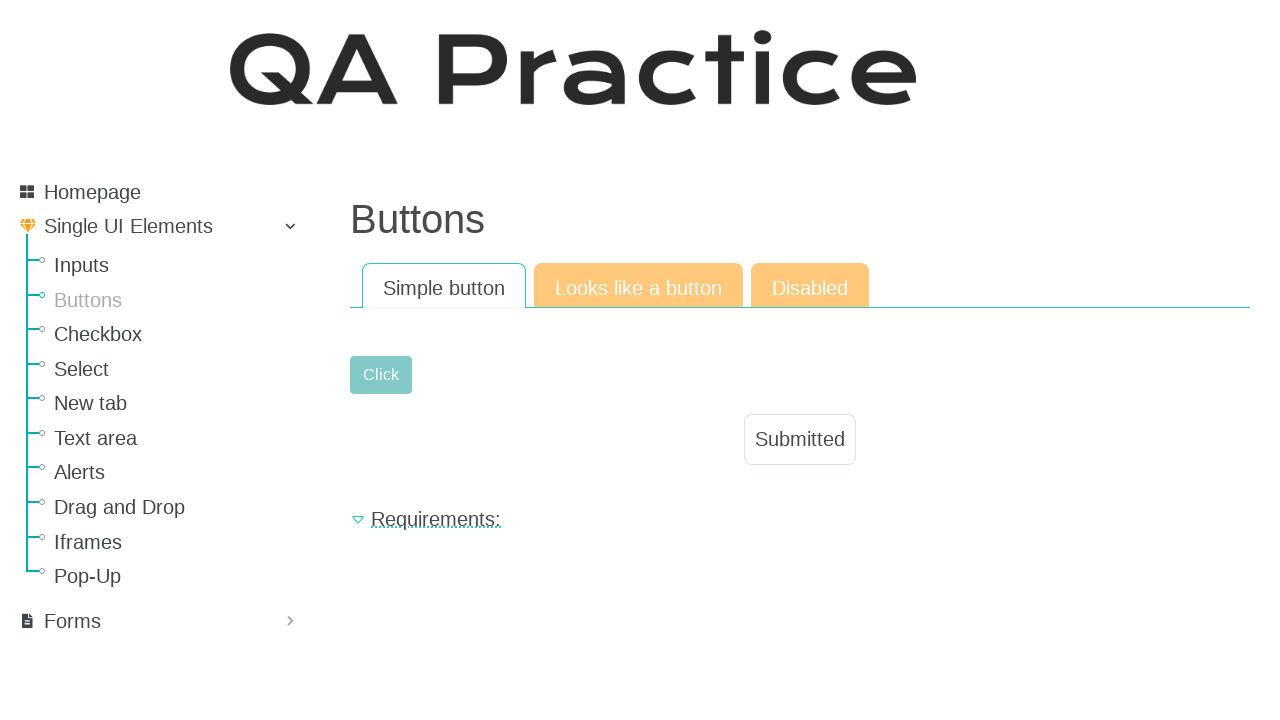